Clicks a checkbox on the practice page and takes a screenshot

Starting URL: https://rahulshettyacademy.com/AutomationPractice/

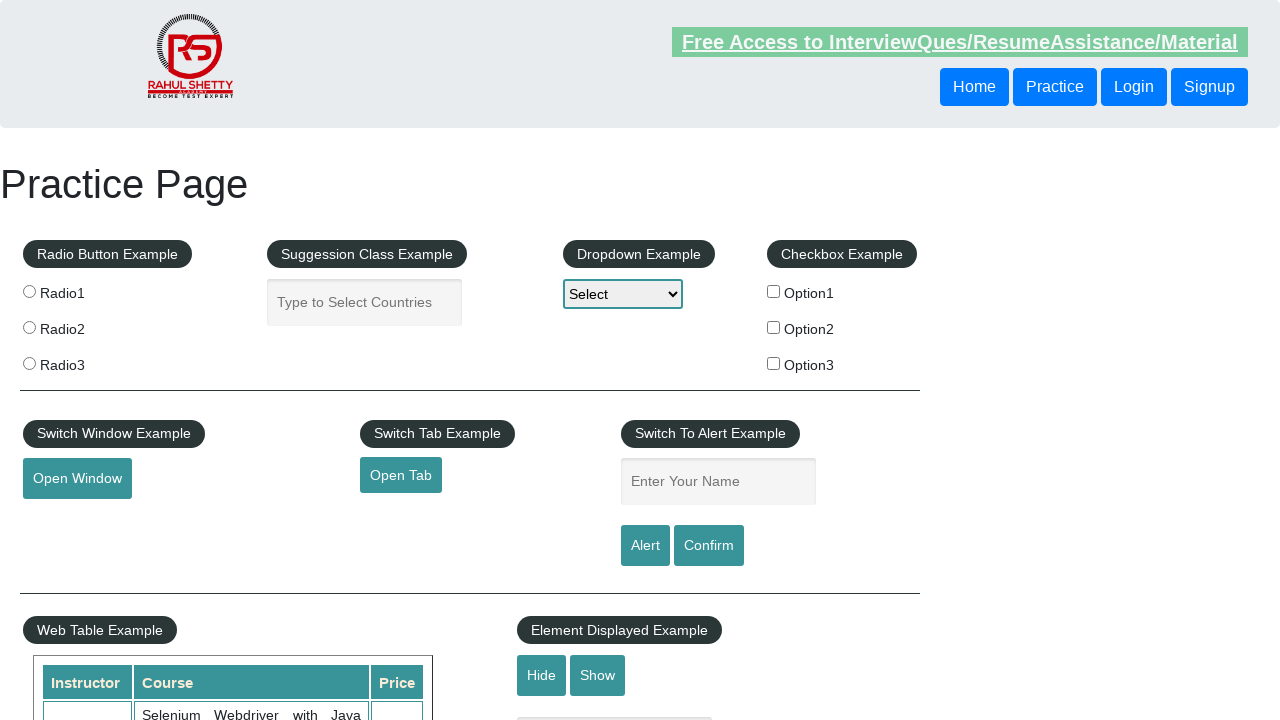

Navigated to Rahul Shetty Academy practice page
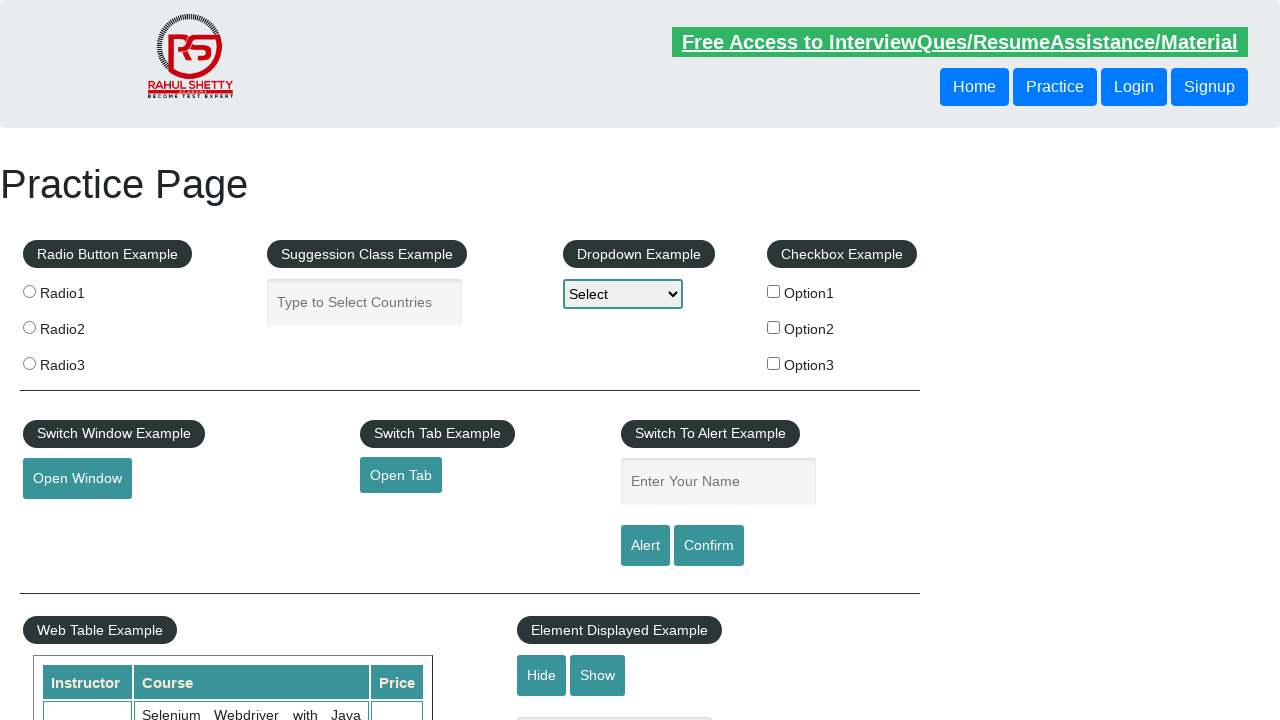

Clicked checkbox option 1 at (774, 291) on #checkBoxOption1
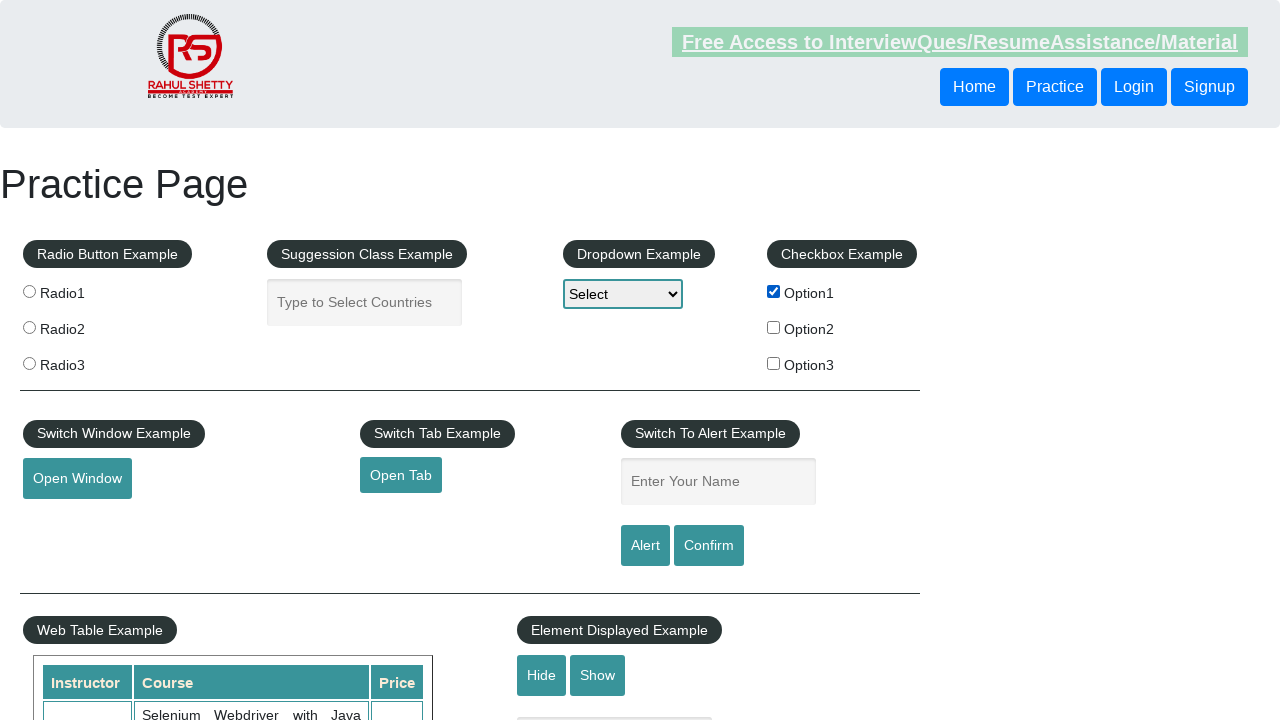

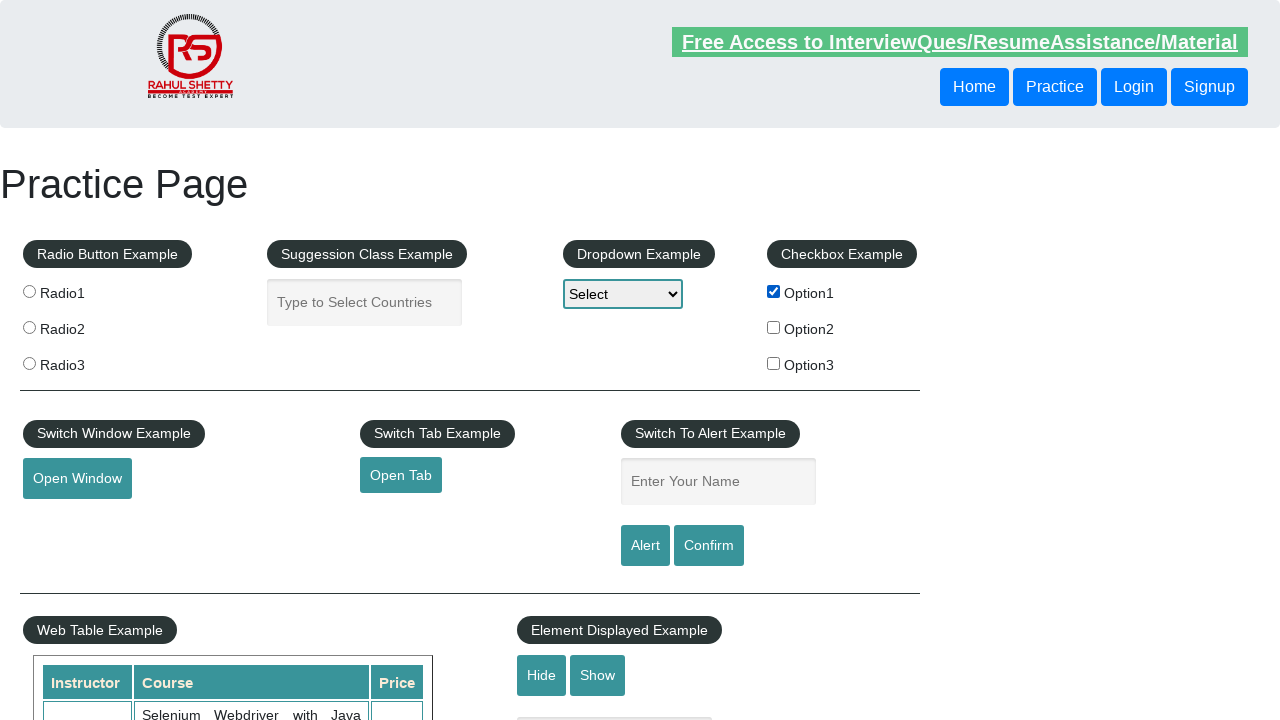